Searches for a mood-based song (romantic mood example) on YouTube Music and plays the first result from the search results.

Starting URL: https://music.youtube.com/search?q=Thinking+Out+Loud+Ed+Sheeran

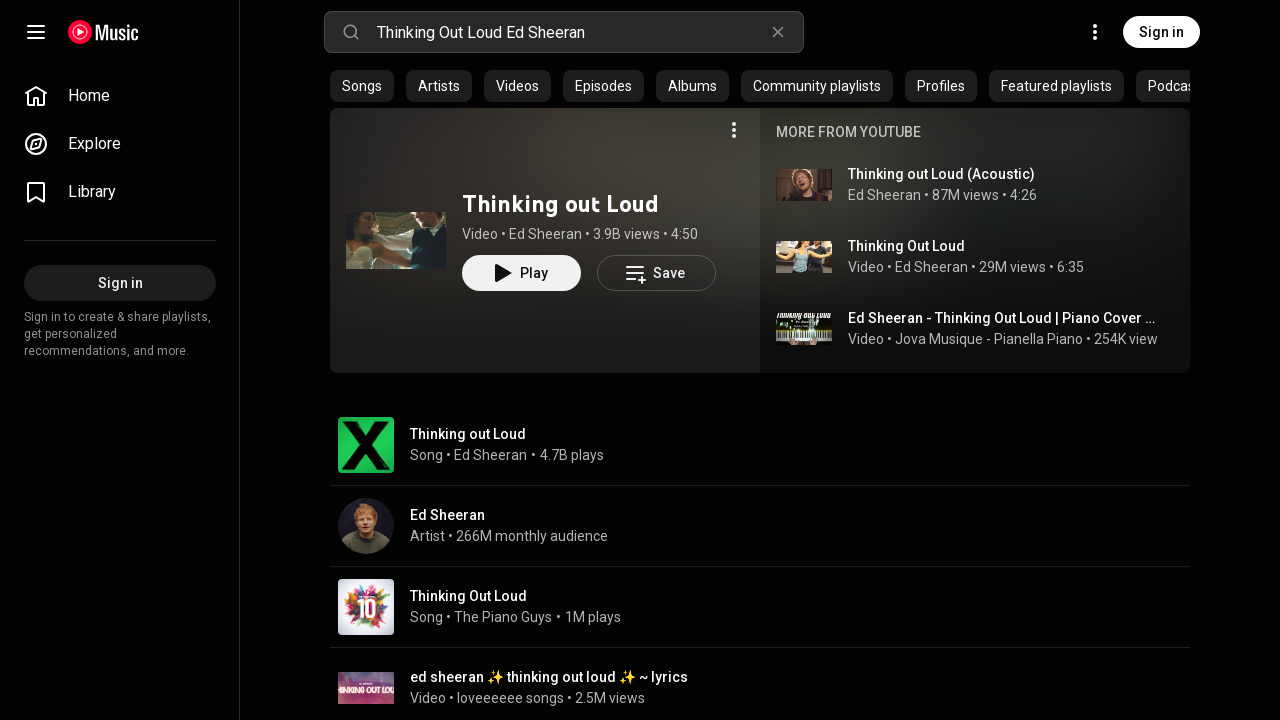

Search results loaded on YouTube Music
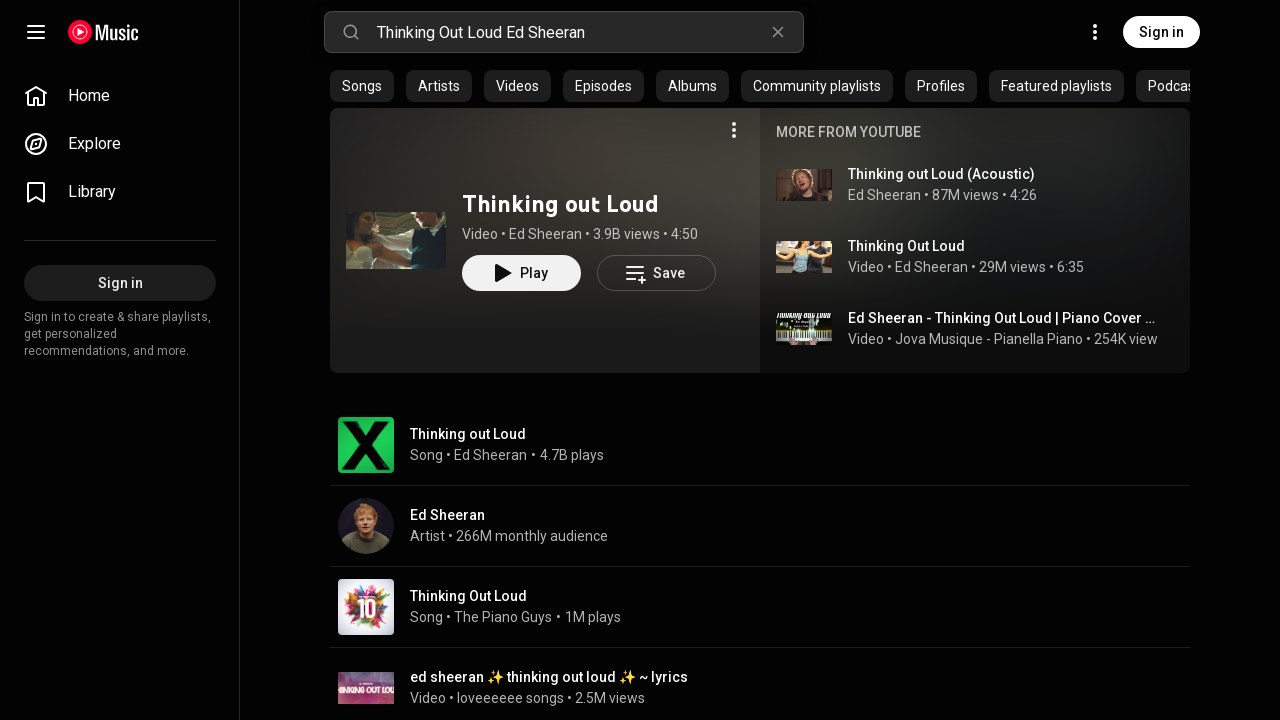

Clicked on first search result song to play at (469, 434) on #contents ytmusic-responsive-list-item-renderer:first-child yt-formatted-string 
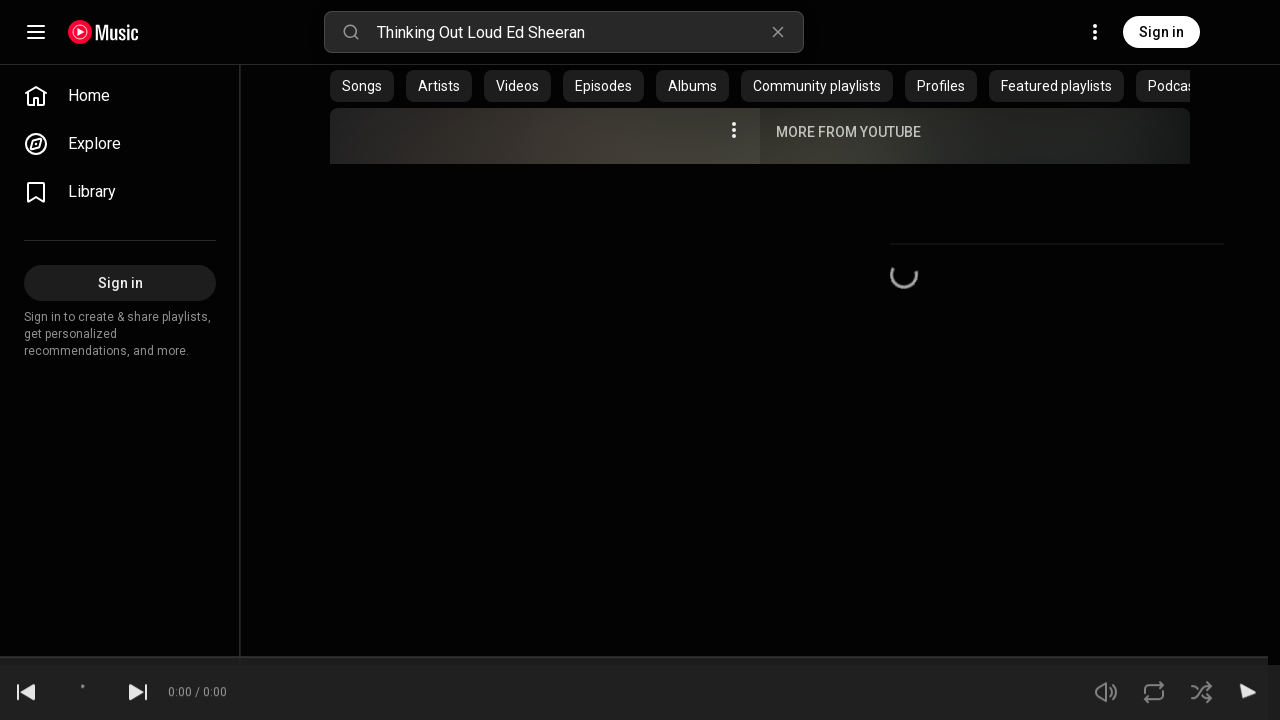

Player bar loaded and song is playing
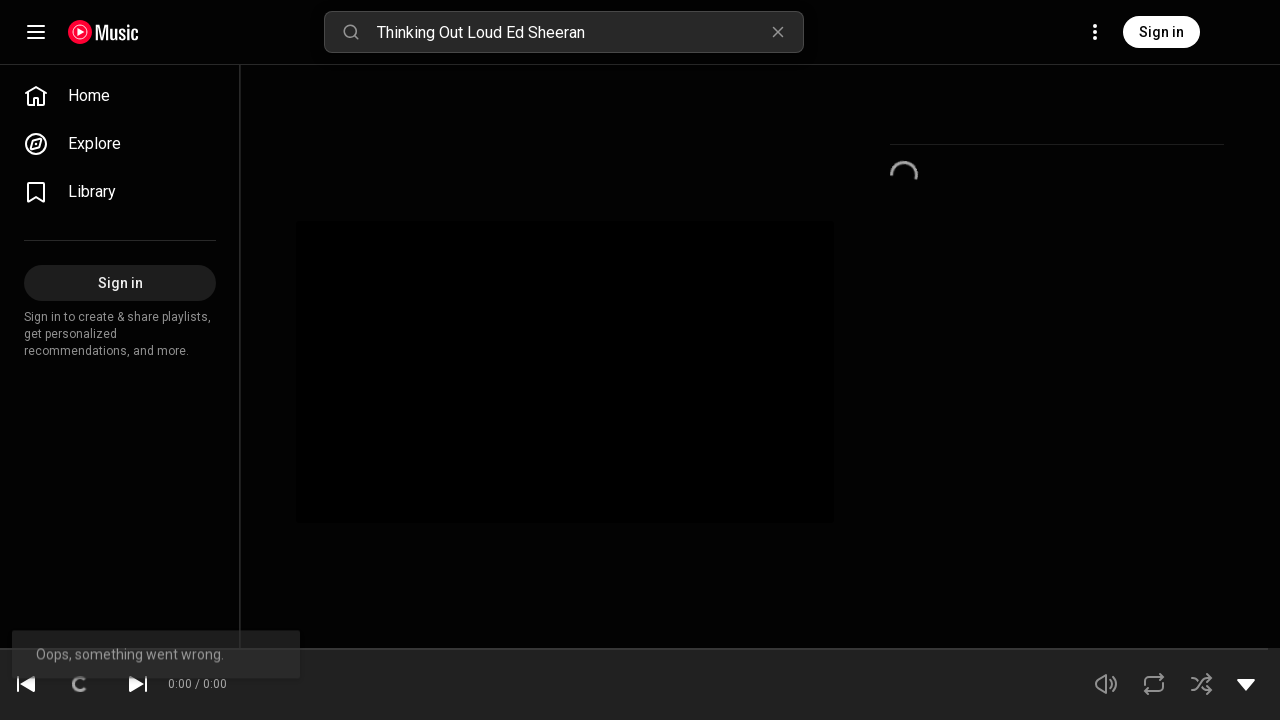

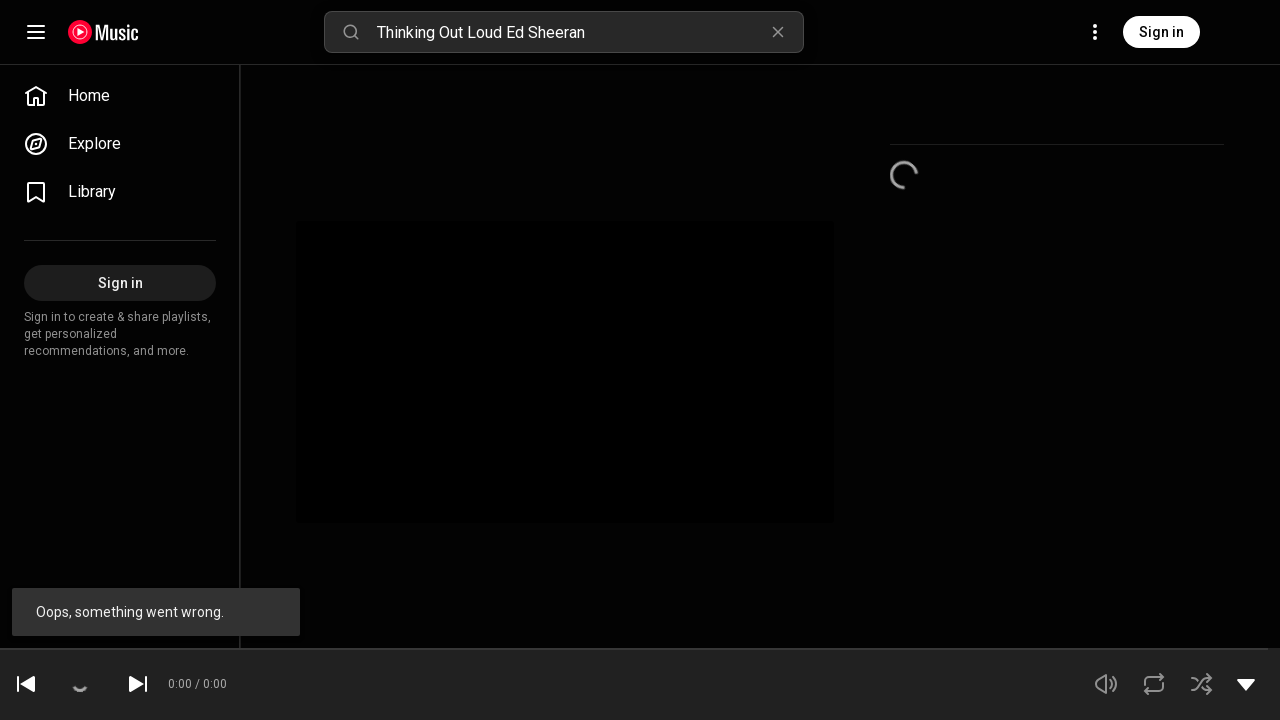